Tests clicking on DOM elements at various positions including center, corners, and specific coordinates

Starting URL: https://example.cypress.io/commands/actions

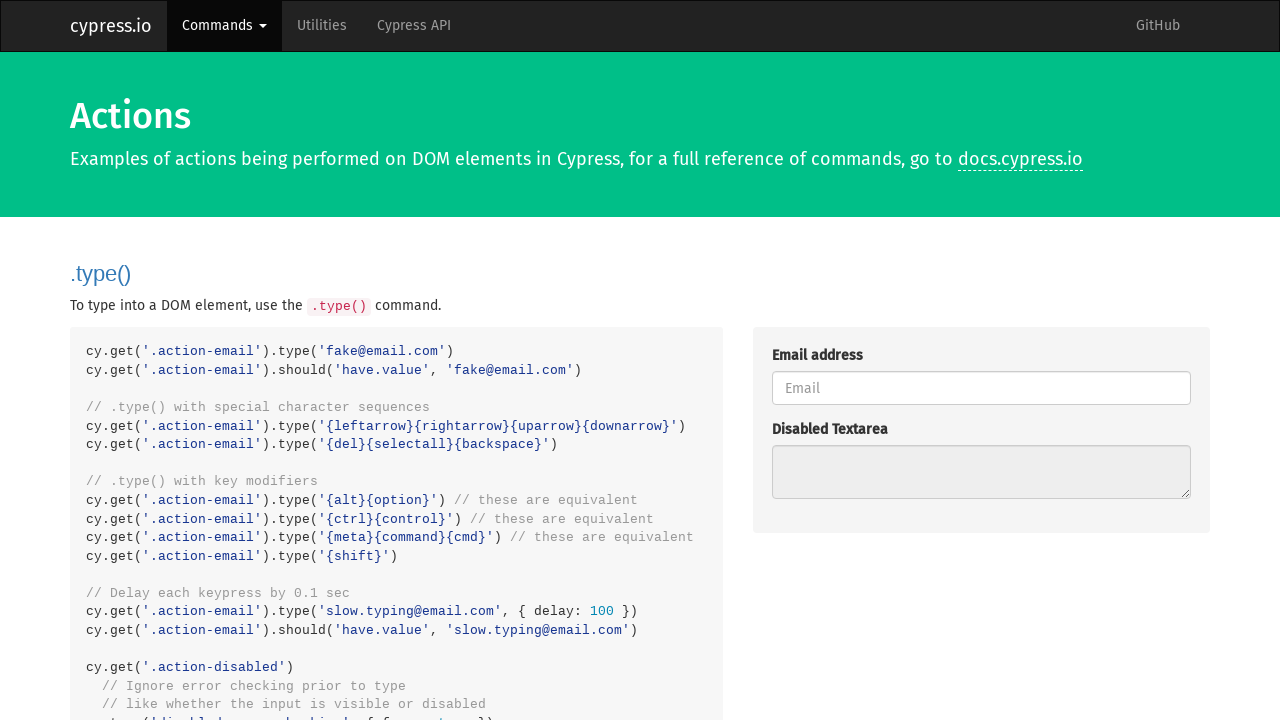

Clicked the action button at (884, 361) on .action-btn
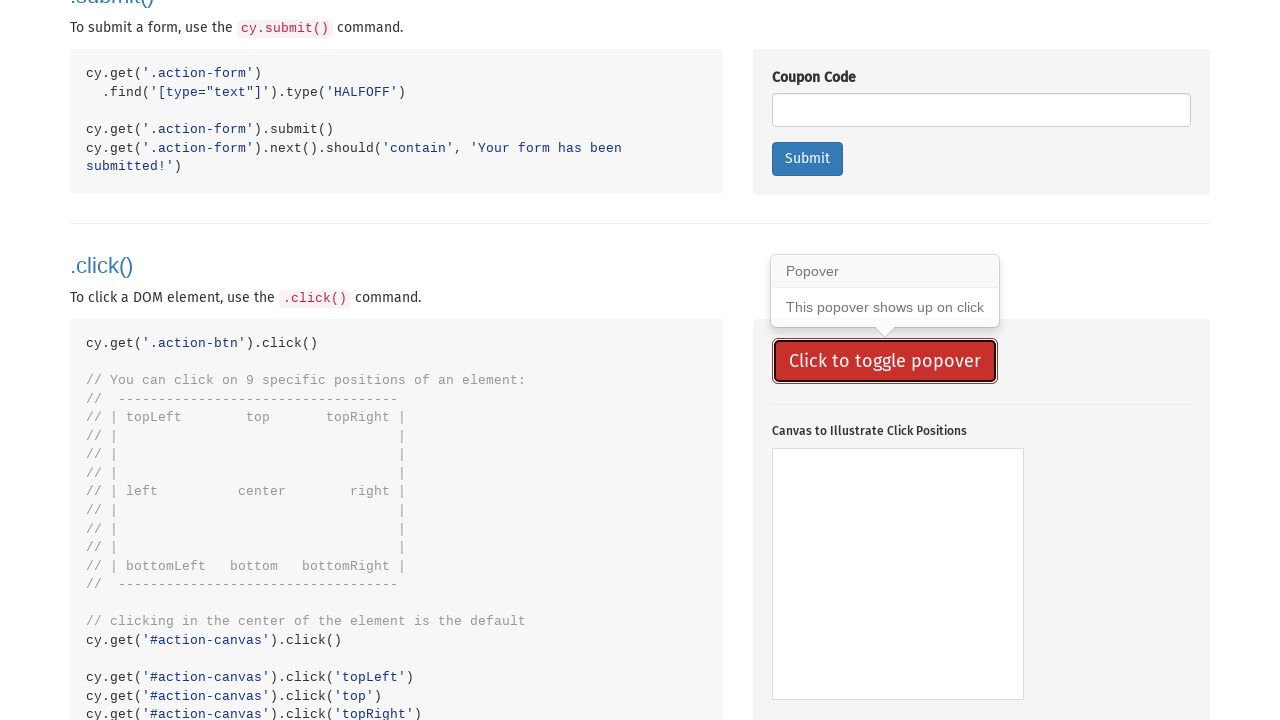

Clicked canvas at center position at (898, 574) on #action-canvas
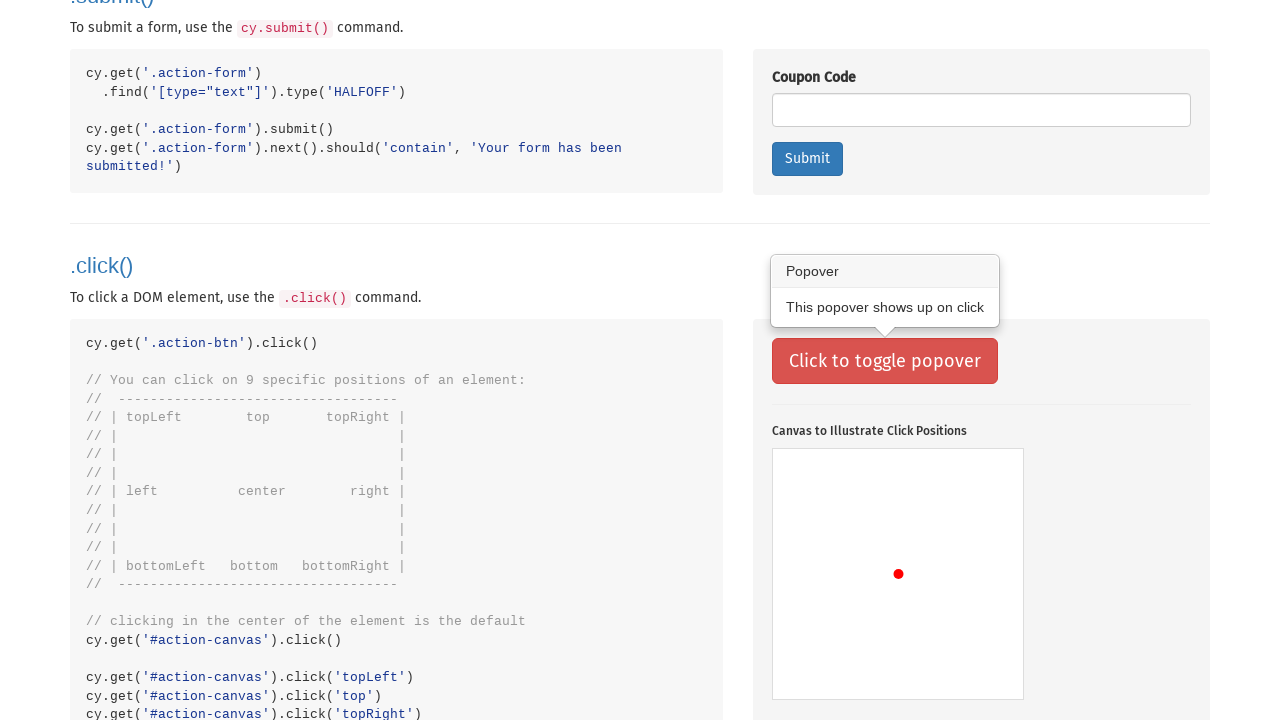

Clicked canvas at top-left corner (0, 0) at (772, 449) on #action-canvas
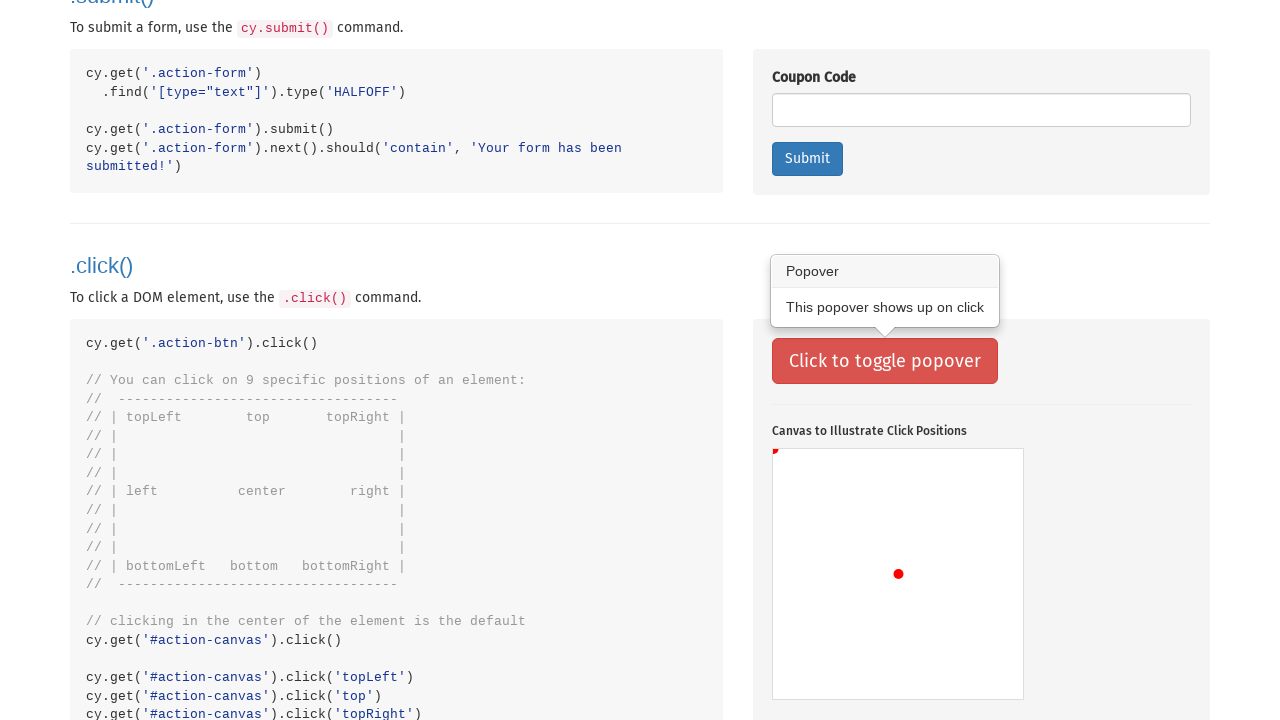

Clicked canvas at position (80, 75) at (852, 524) on #action-canvas
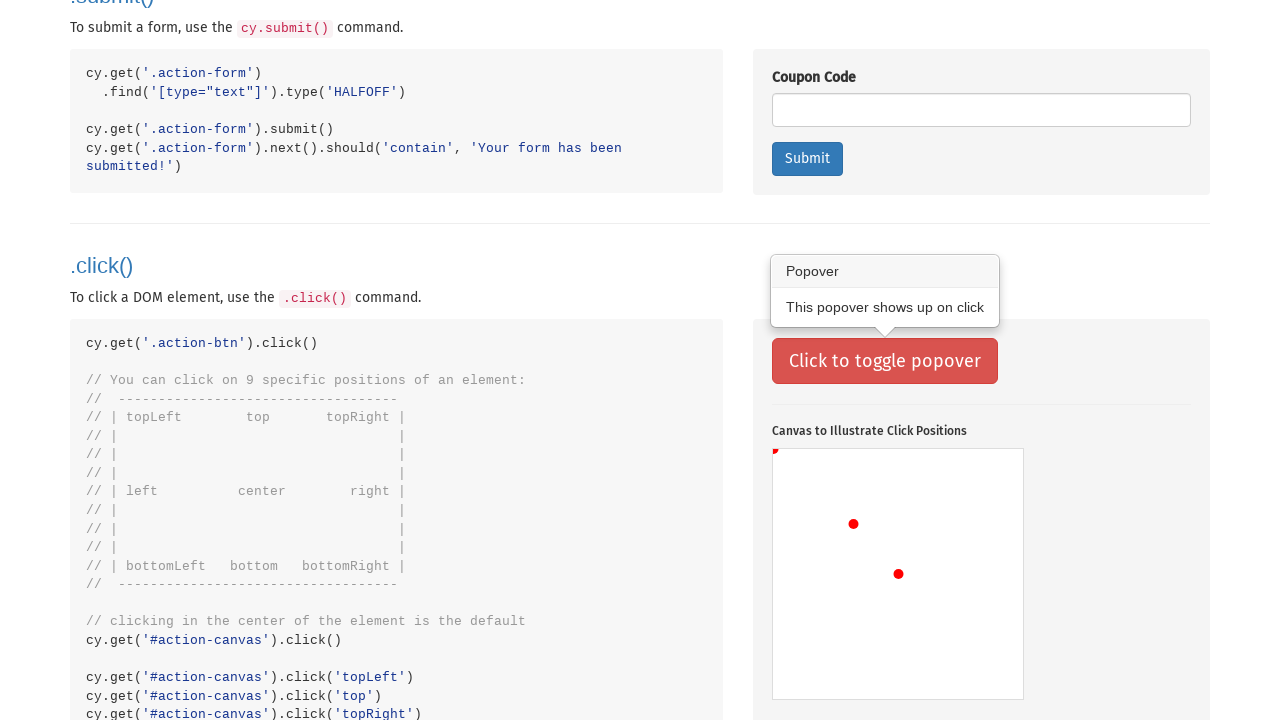

Clicked canvas at position (170, 75) at (942, 524) on #action-canvas
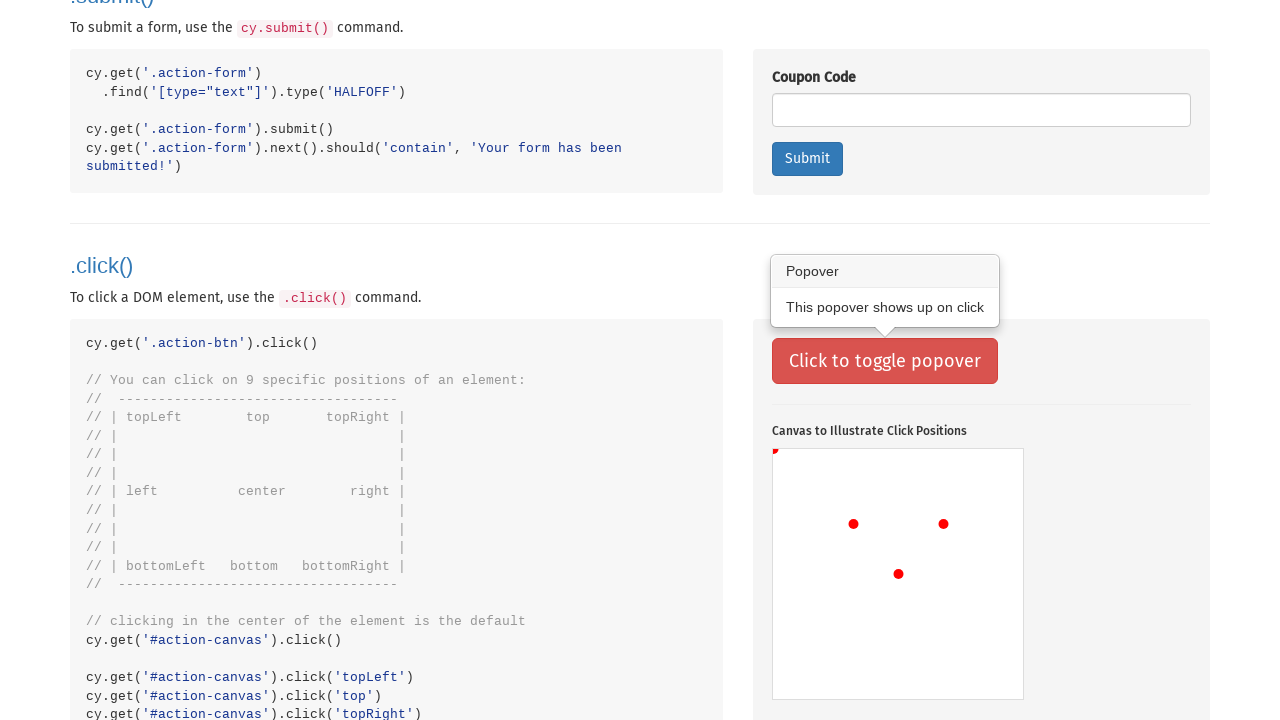

Clicked canvas at position (80, 165) at (852, 614) on #action-canvas
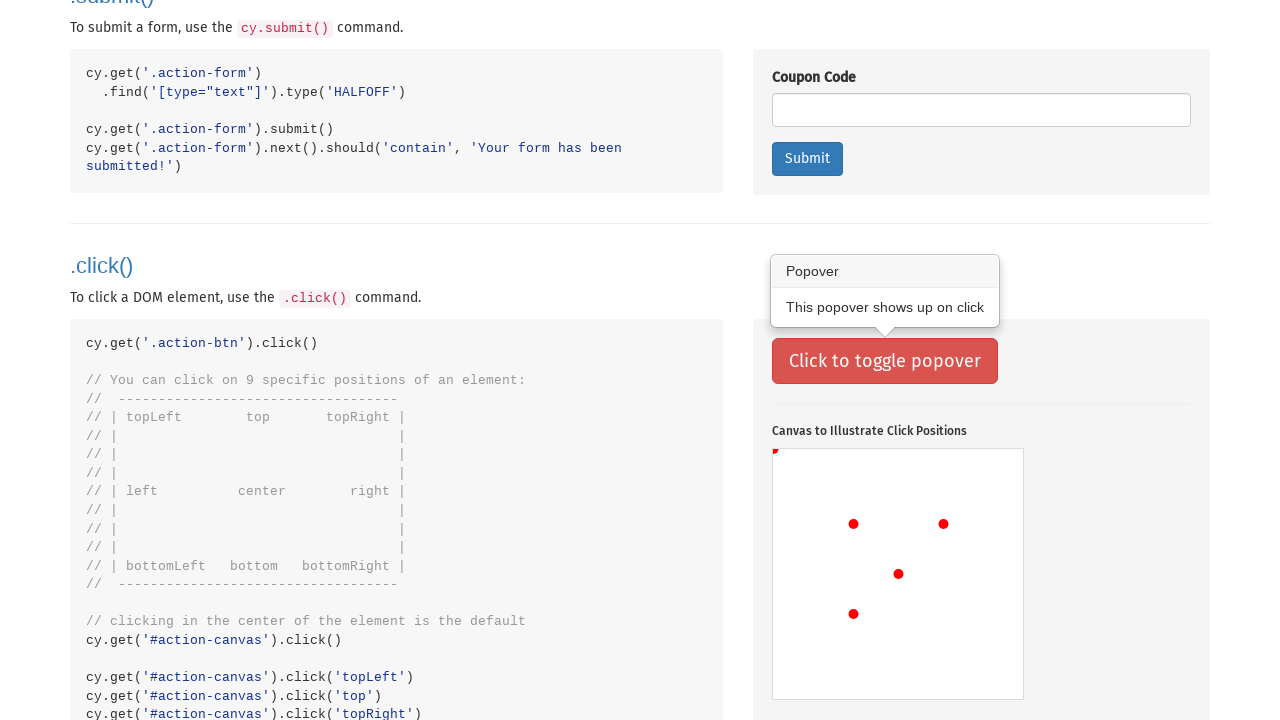

Clicked canvas at position (100, 185) at (872, 634) on #action-canvas
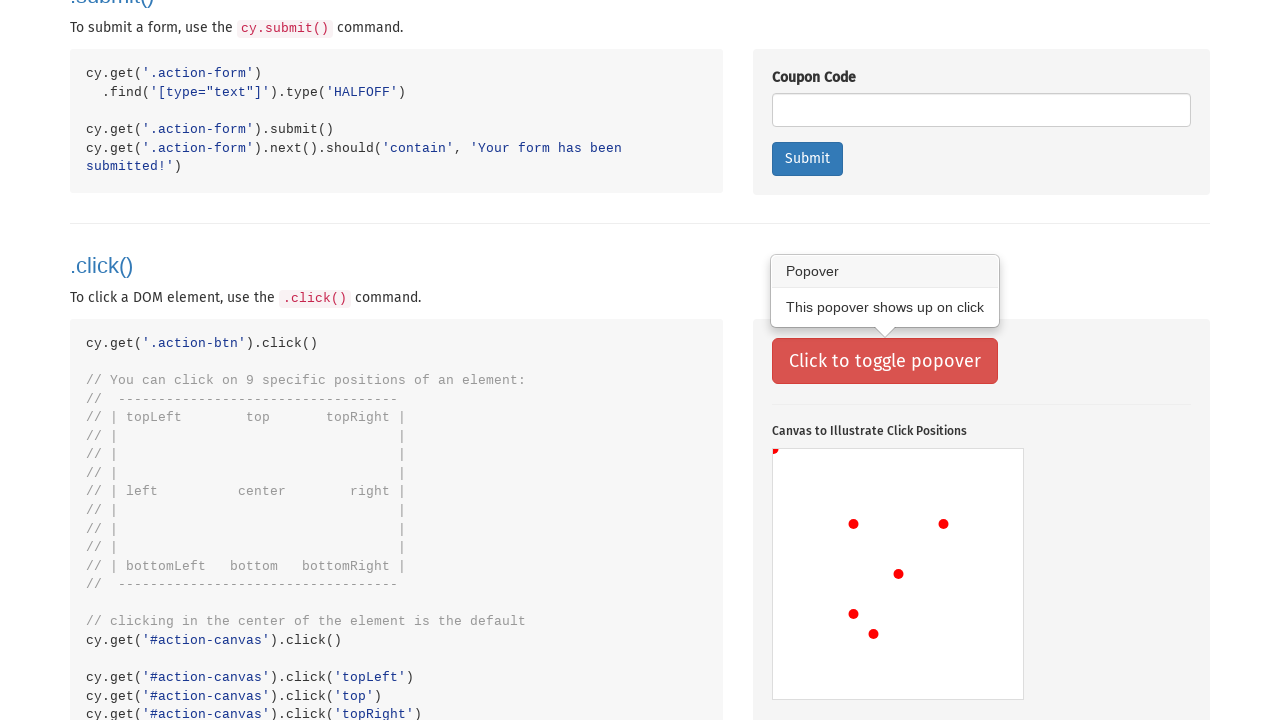

Clicked canvas at position (125, 190) at (898, 639) on #action-canvas
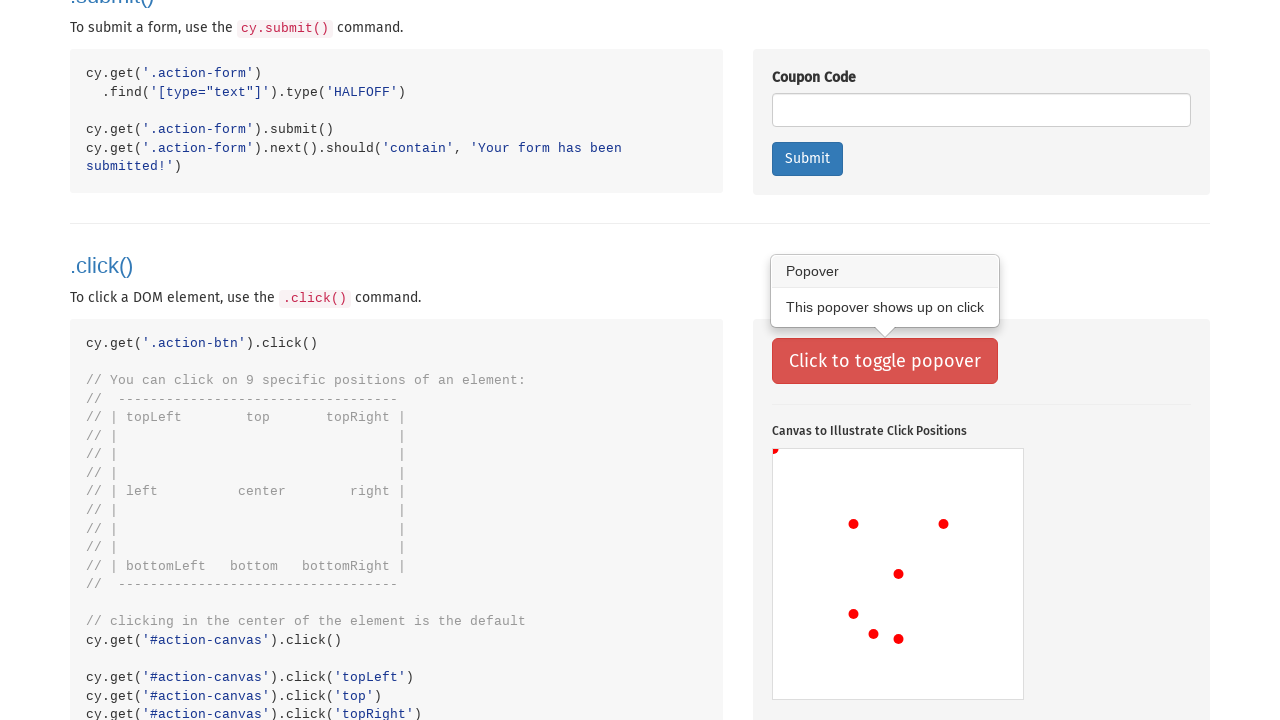

Clicked canvas at position (150, 185) at (922, 634) on #action-canvas
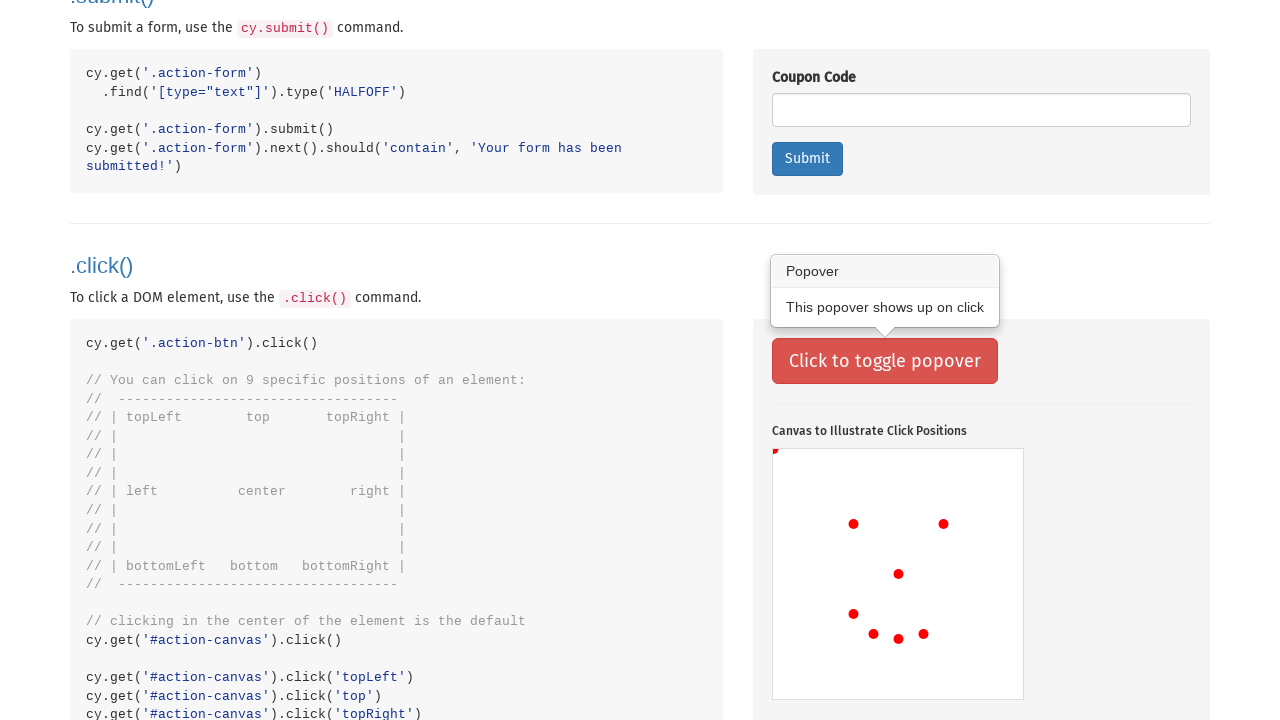

Clicked canvas at position (170, 165) at (942, 614) on #action-canvas
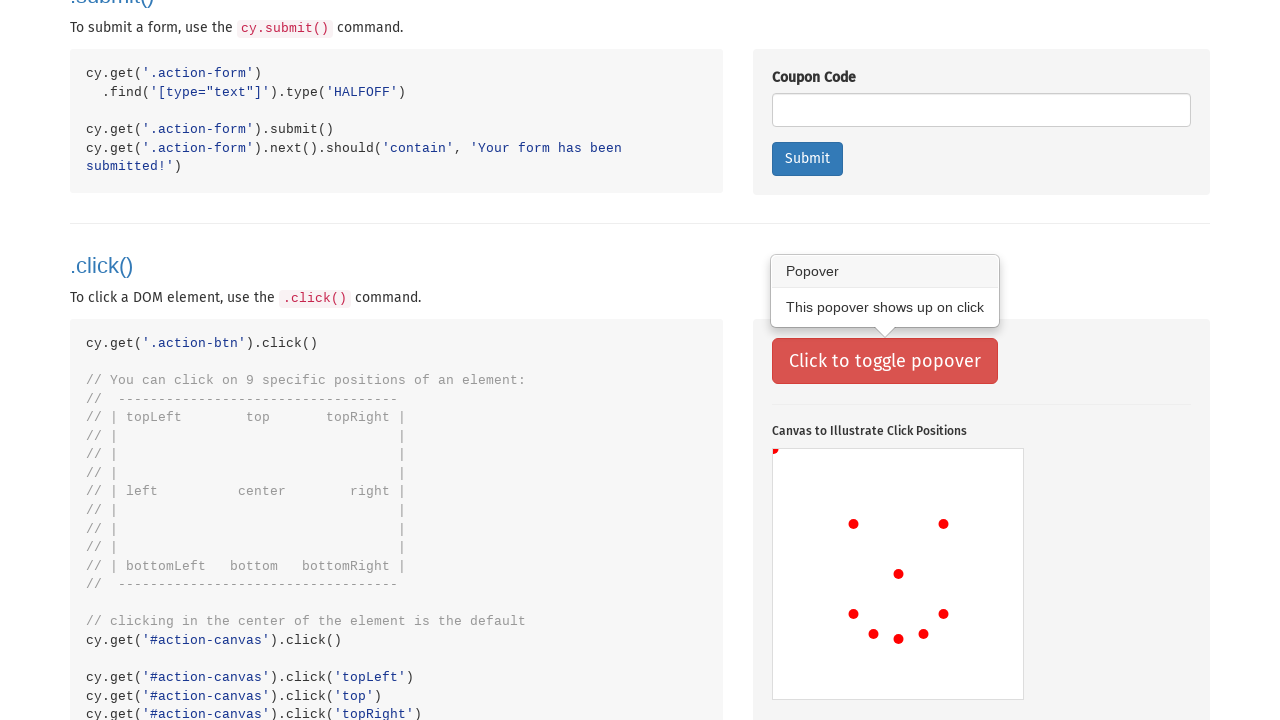

Clicked a label element at (798, 359) on .action-labels>.label >> nth=0
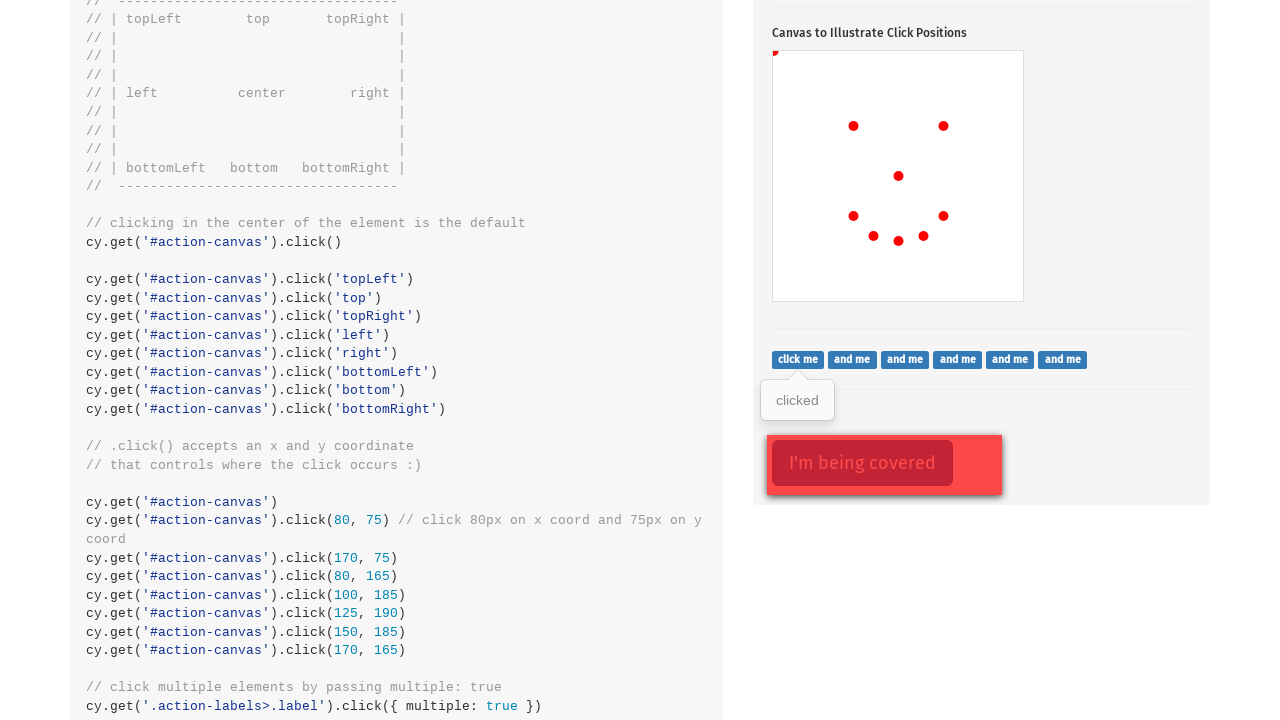

Clicked a label element at (852, 359) on .action-labels>.label >> nth=1
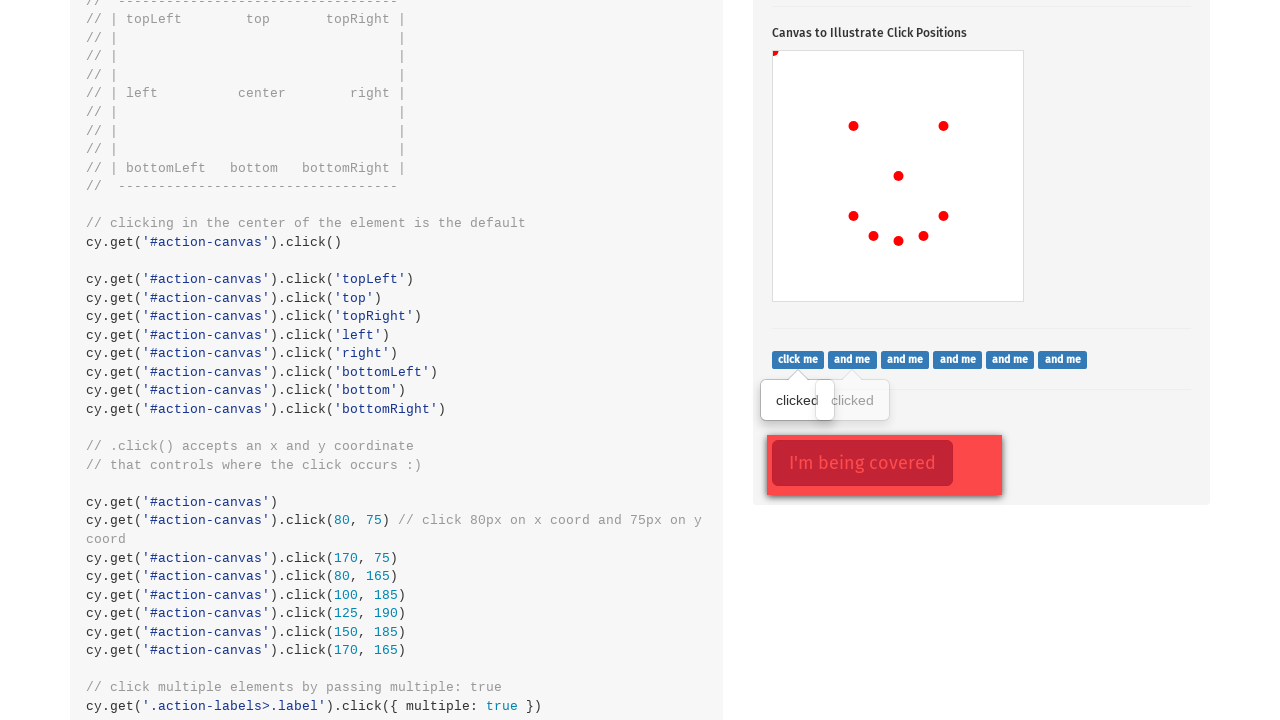

Clicked a label element at (905, 359) on .action-labels>.label >> nth=2
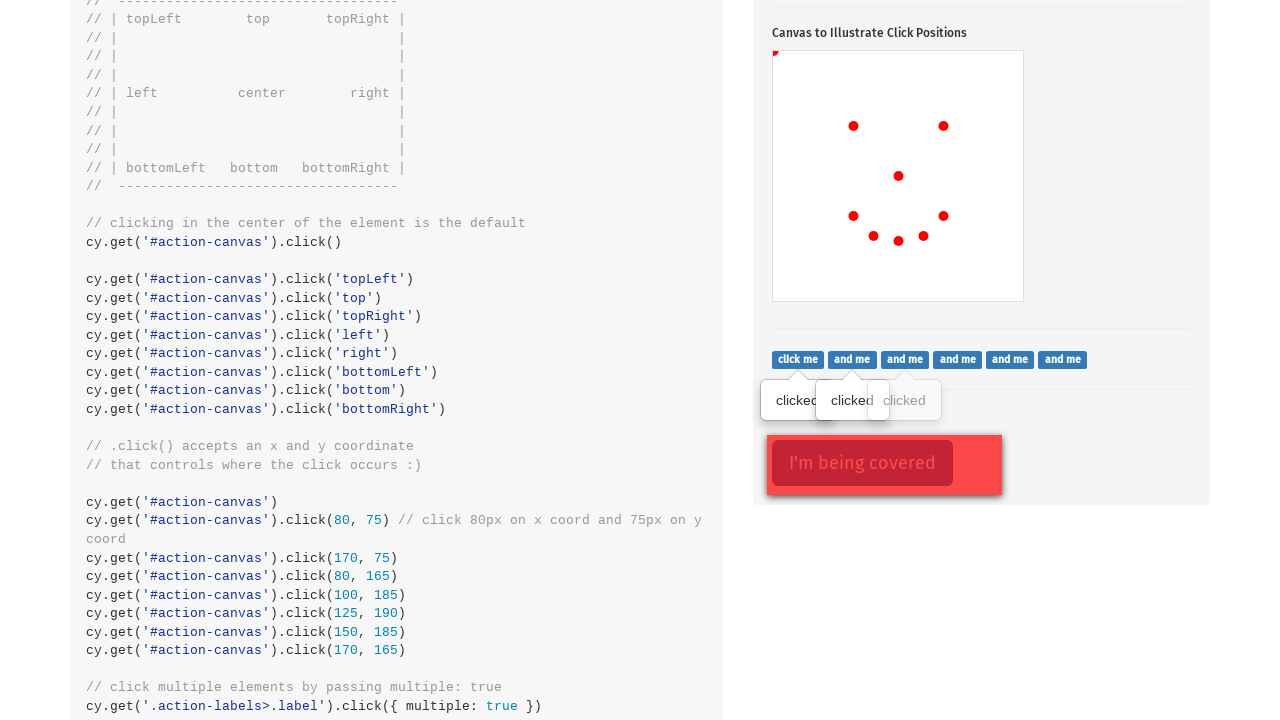

Clicked a label element at (958, 359) on .action-labels>.label >> nth=3
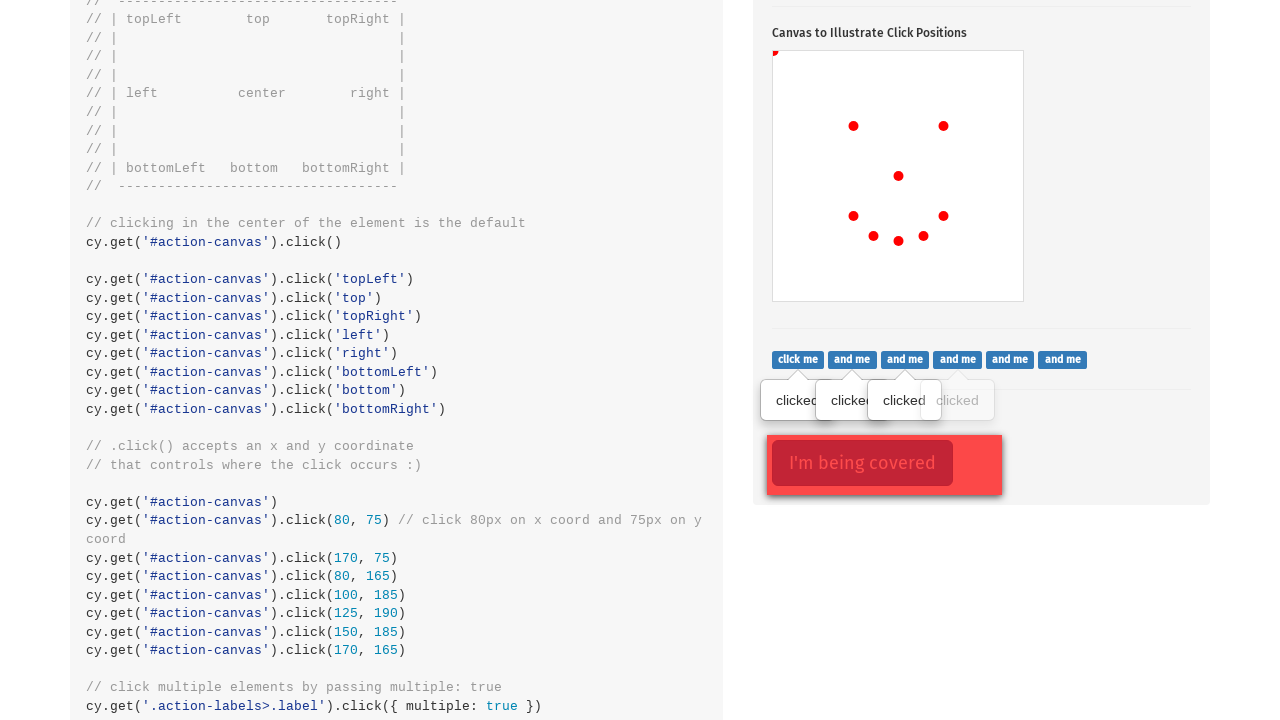

Clicked a label element at (1010, 359) on .action-labels>.label >> nth=4
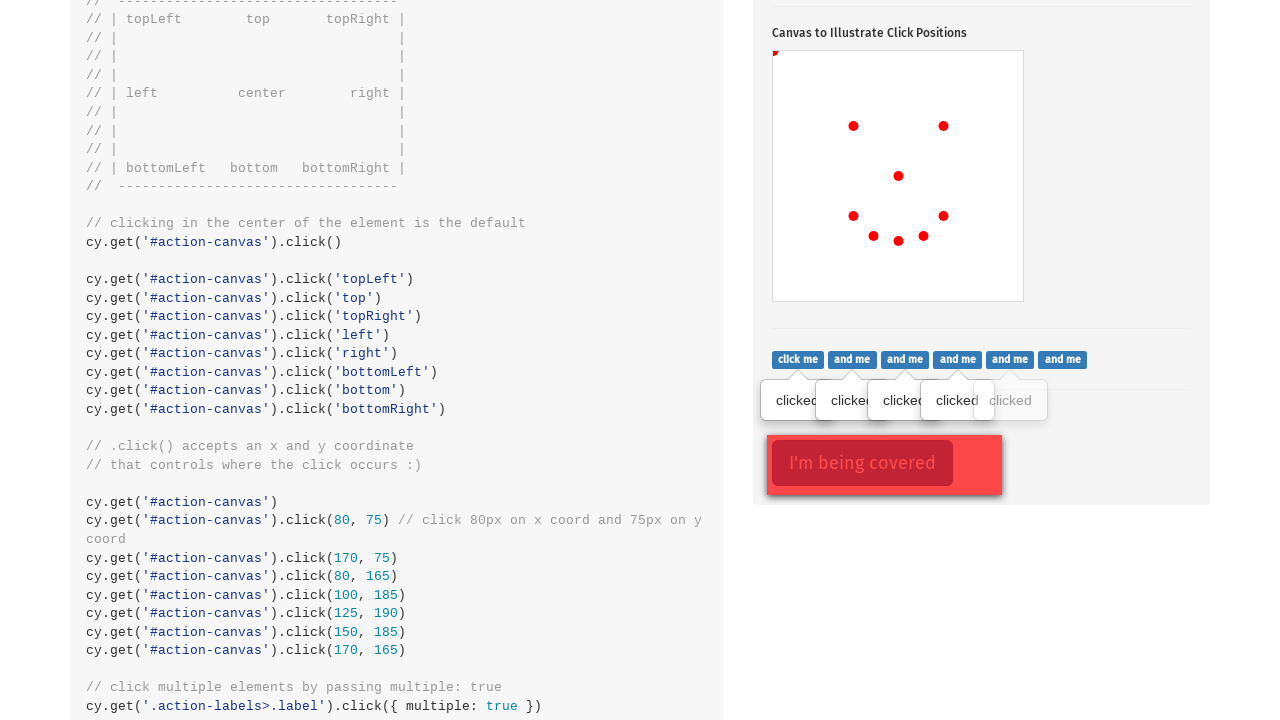

Clicked a label element at (1063, 359) on .action-labels>.label >> nth=5
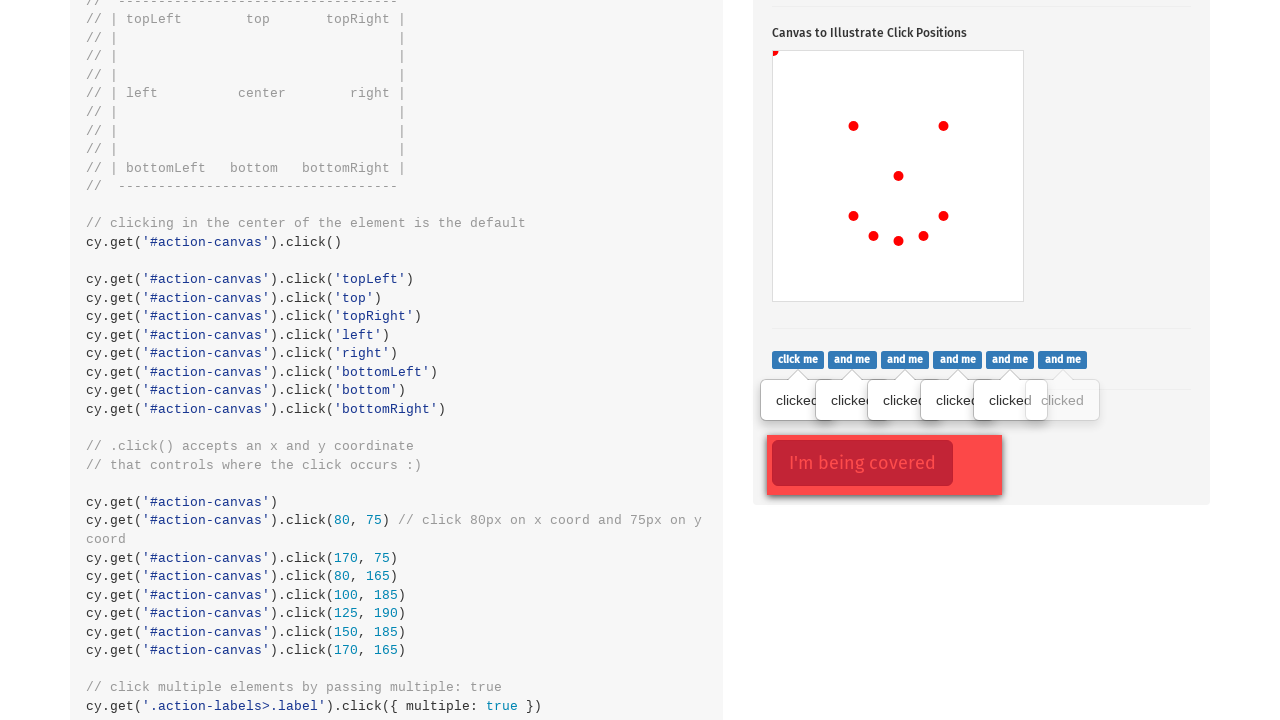

Clicked opacity button with force option at (862, 463) on .action-opacity>.btn
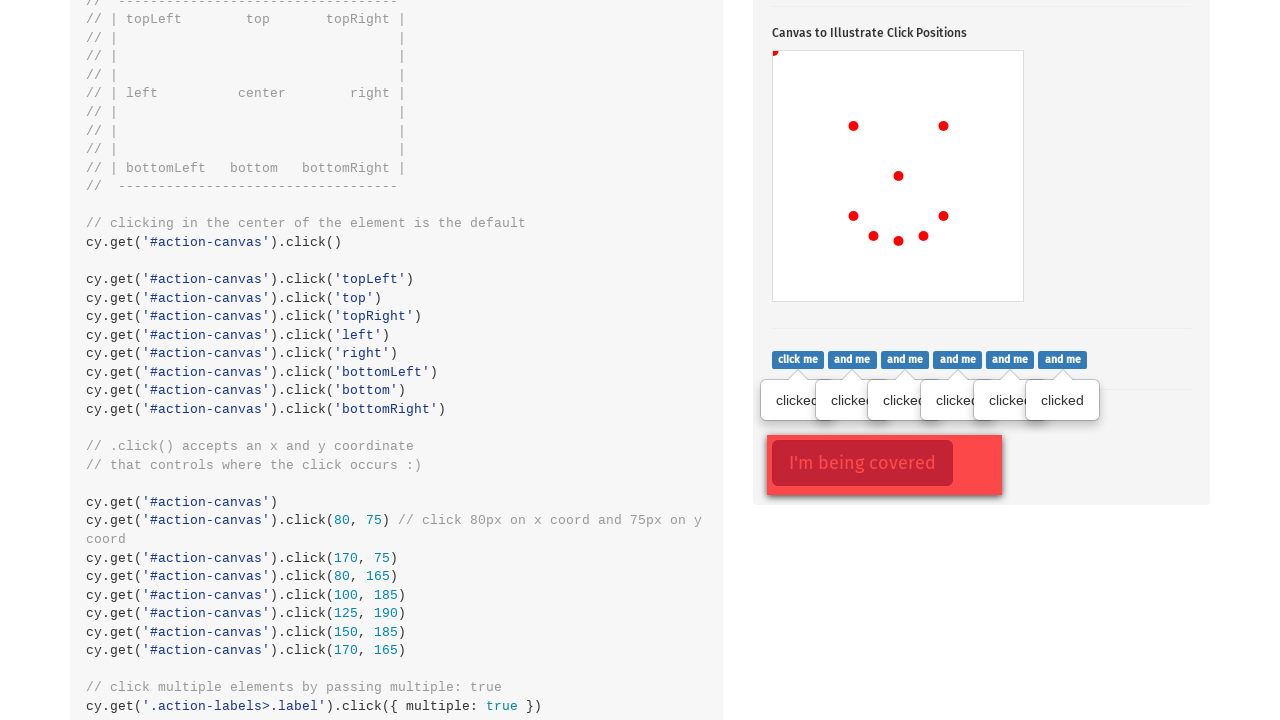

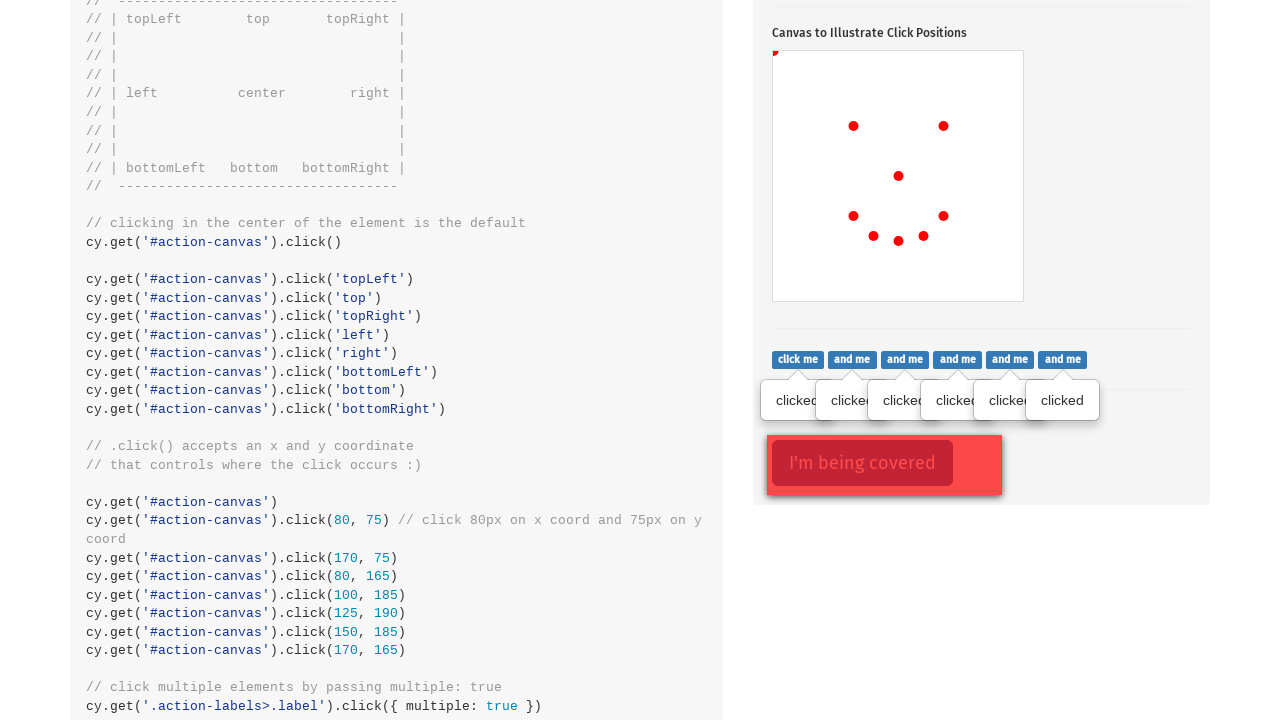